Tests JavaScript confirmation alert by clicking a button to trigger the confirm dialog and accepting it

Starting URL: https://v1.training-support.net/selenium/javascript-alerts

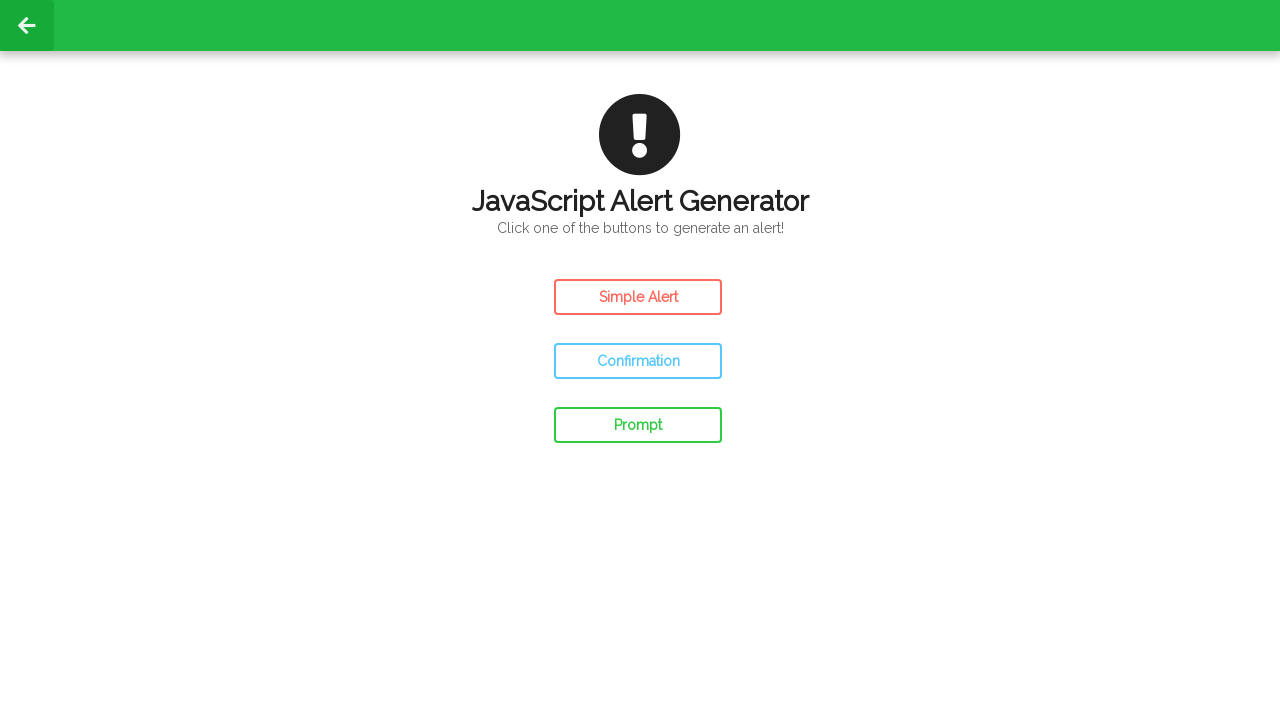

Clicked confirm button to trigger JavaScript confirmation alert at (638, 361) on #confirm
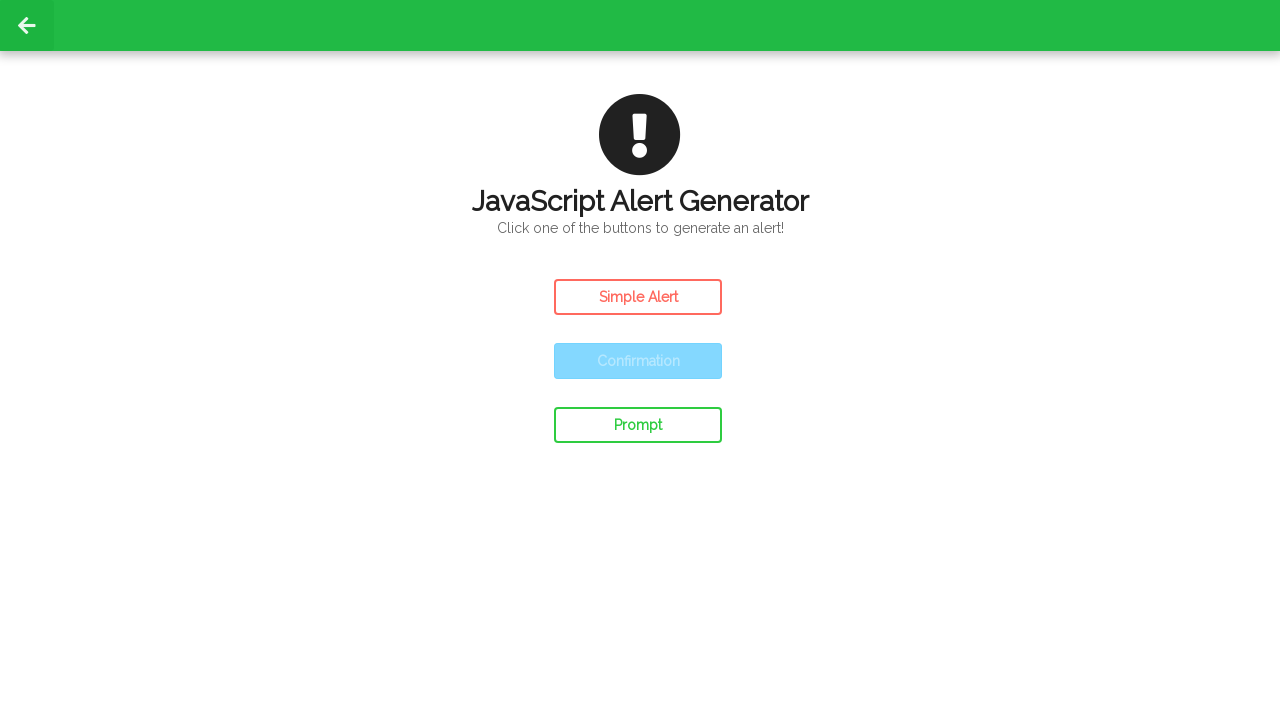

Set up dialog handler to accept confirmation alert
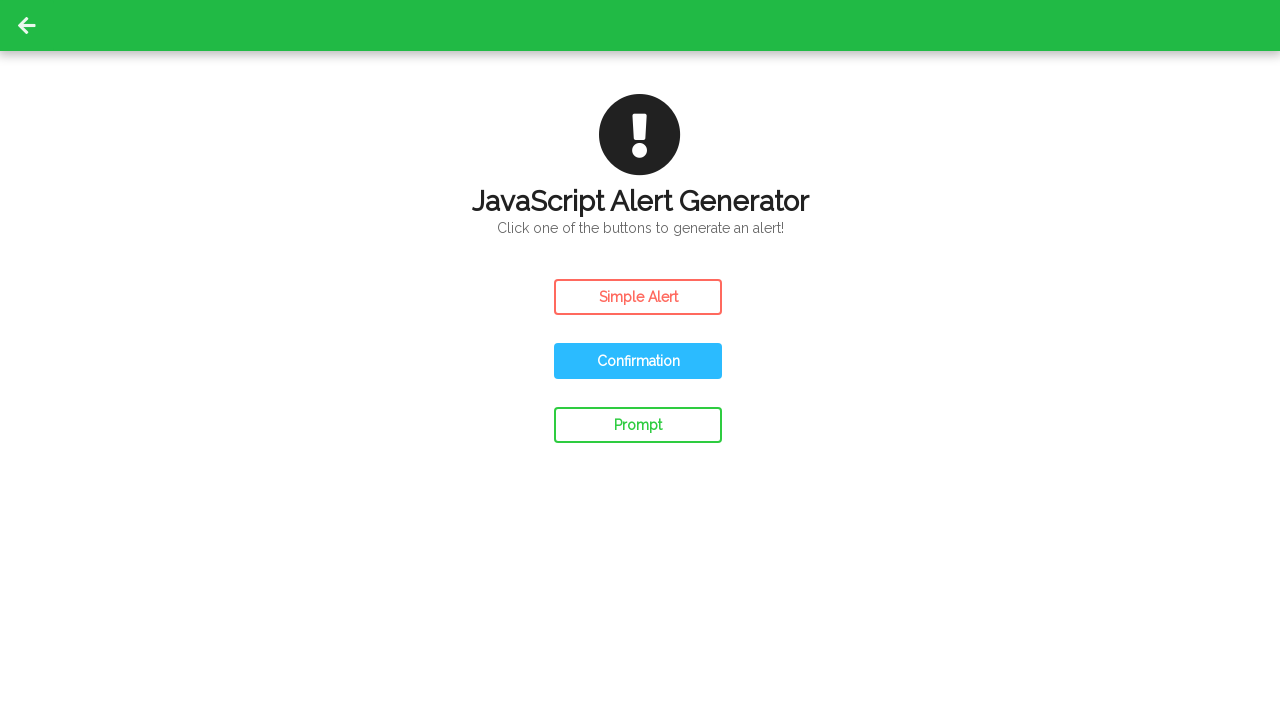

Waited for alert to be handled and processed
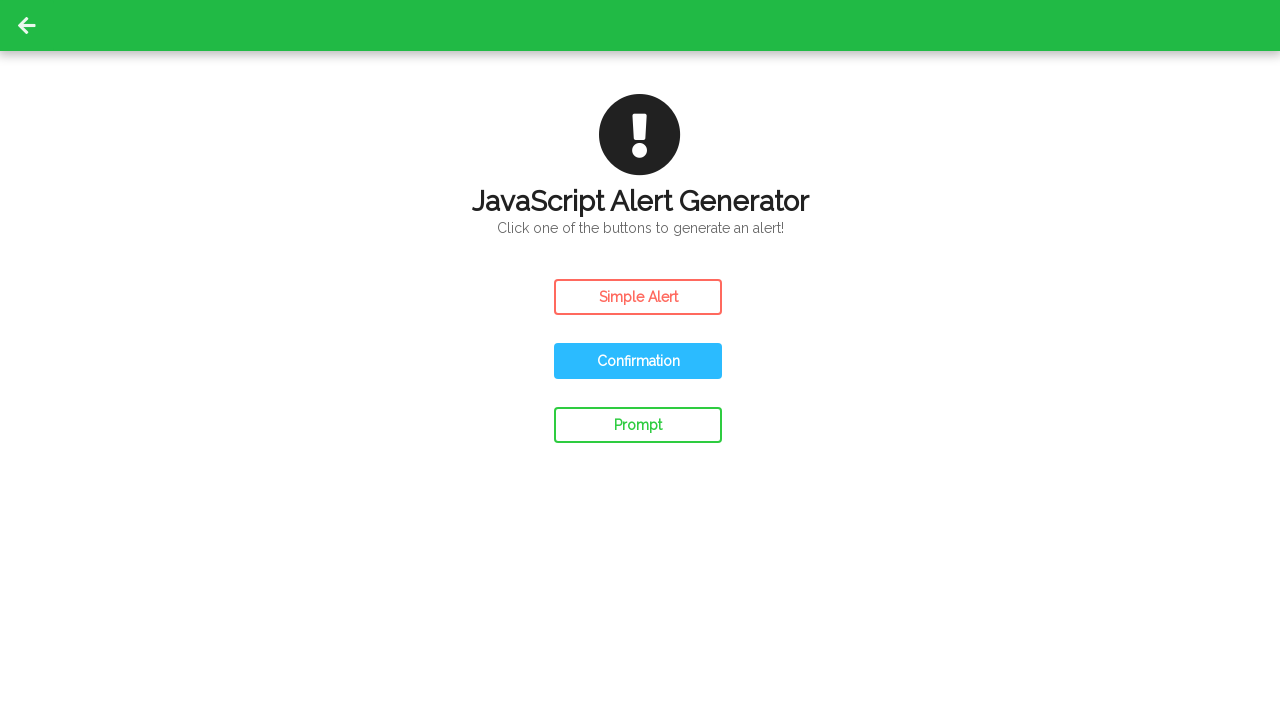

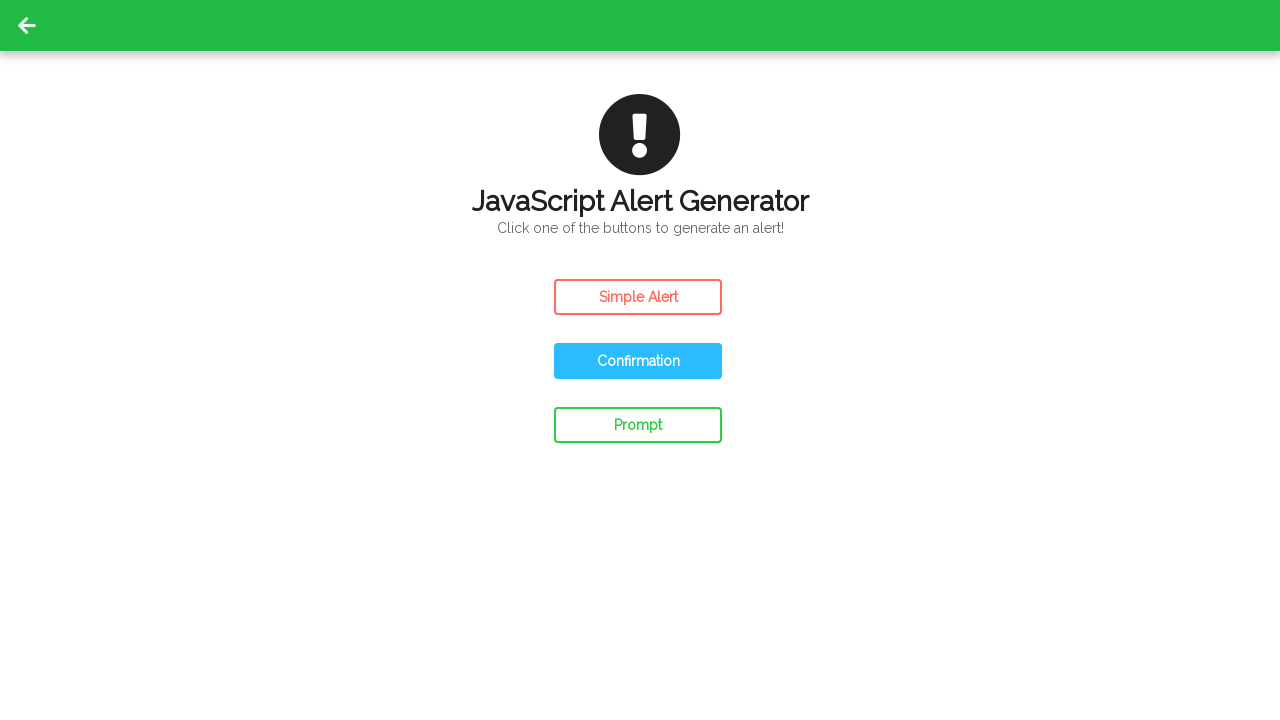